Tests basic browser navigation controls (back, forward, navigate to URL) on a Google Play Store app page.

Starting URL: https://play.google.com/store/apps/details?id=com.zerofasting.zero&hl=en_IN&gl=US

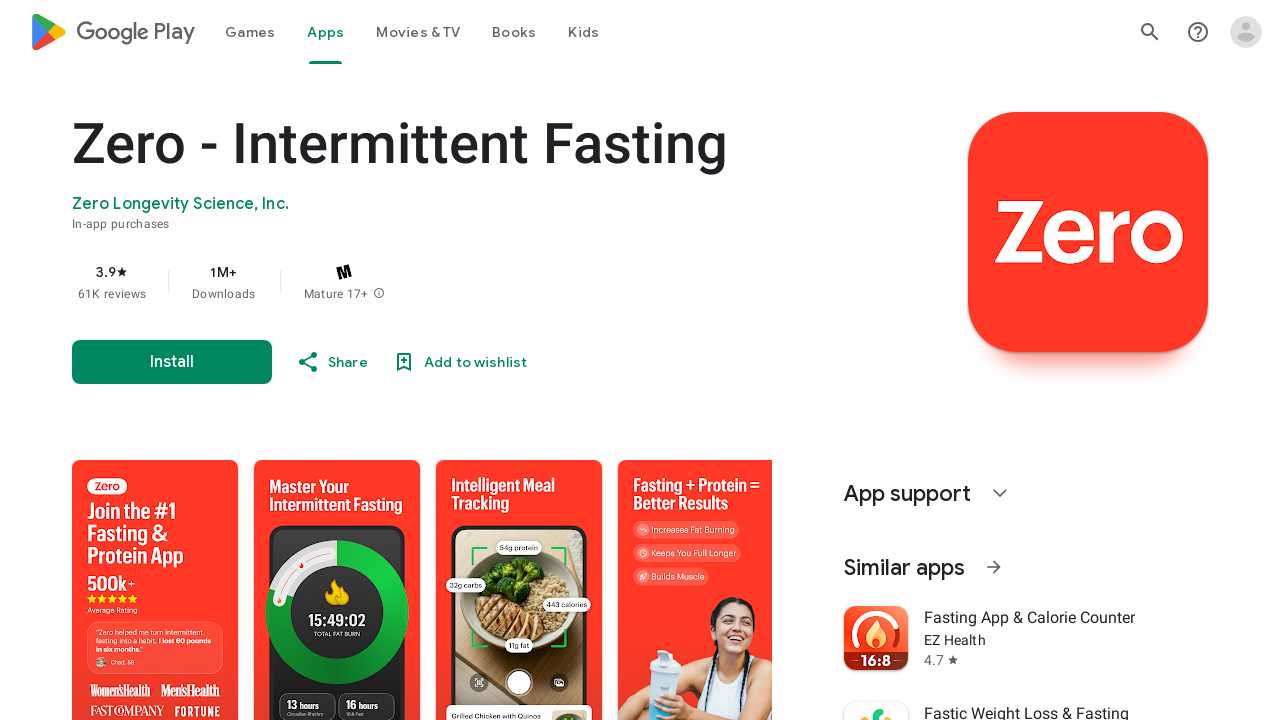

Navigated back in browser history
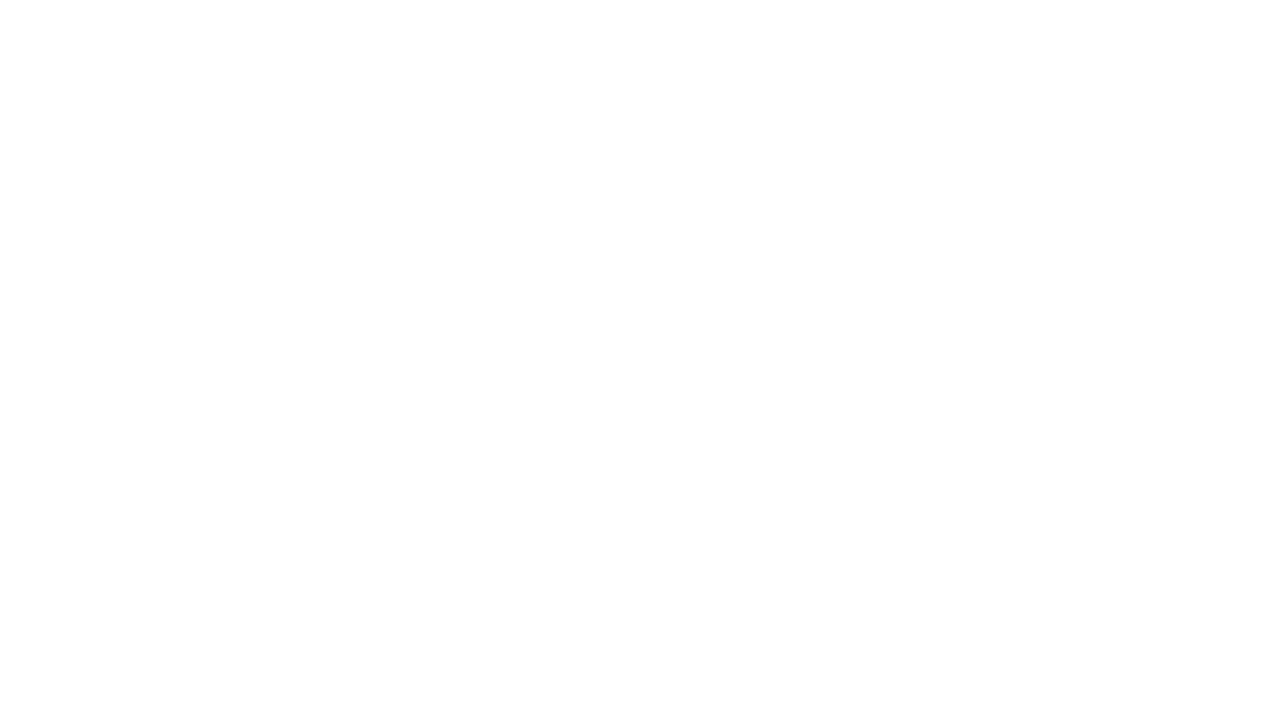

Navigated forward in browser history
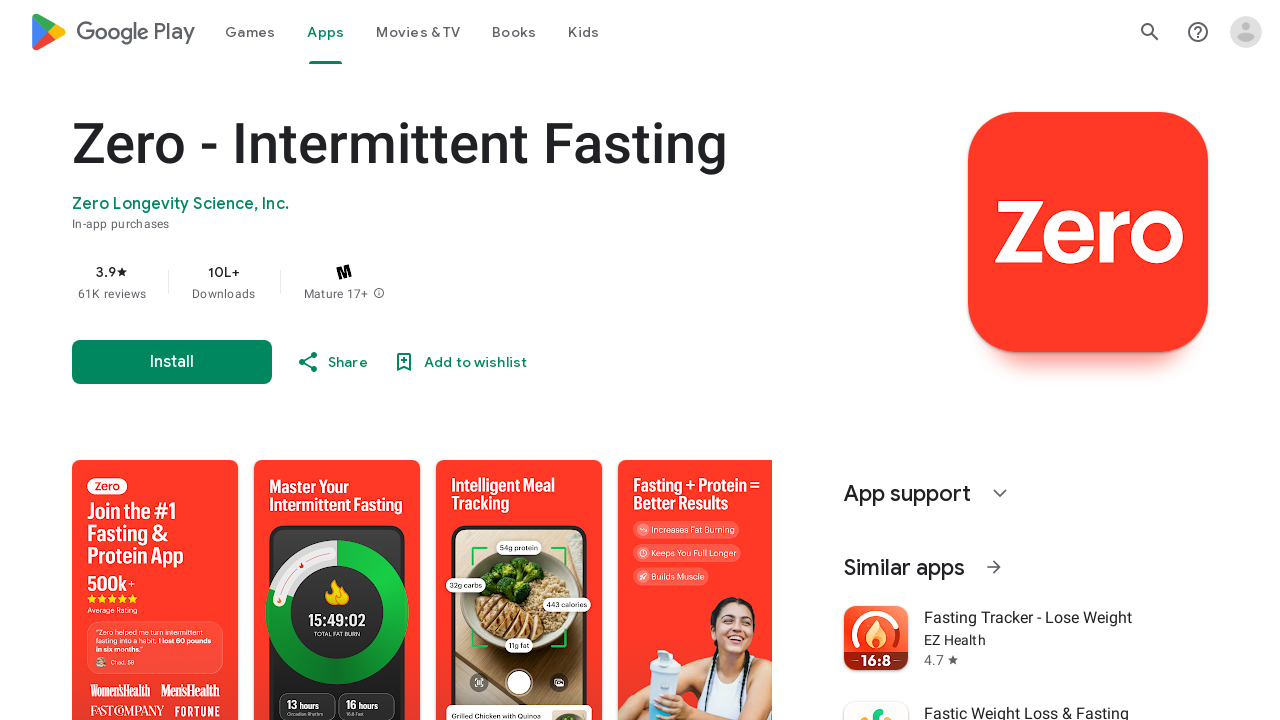

Navigated to Google Play Store Zero Fasting app page
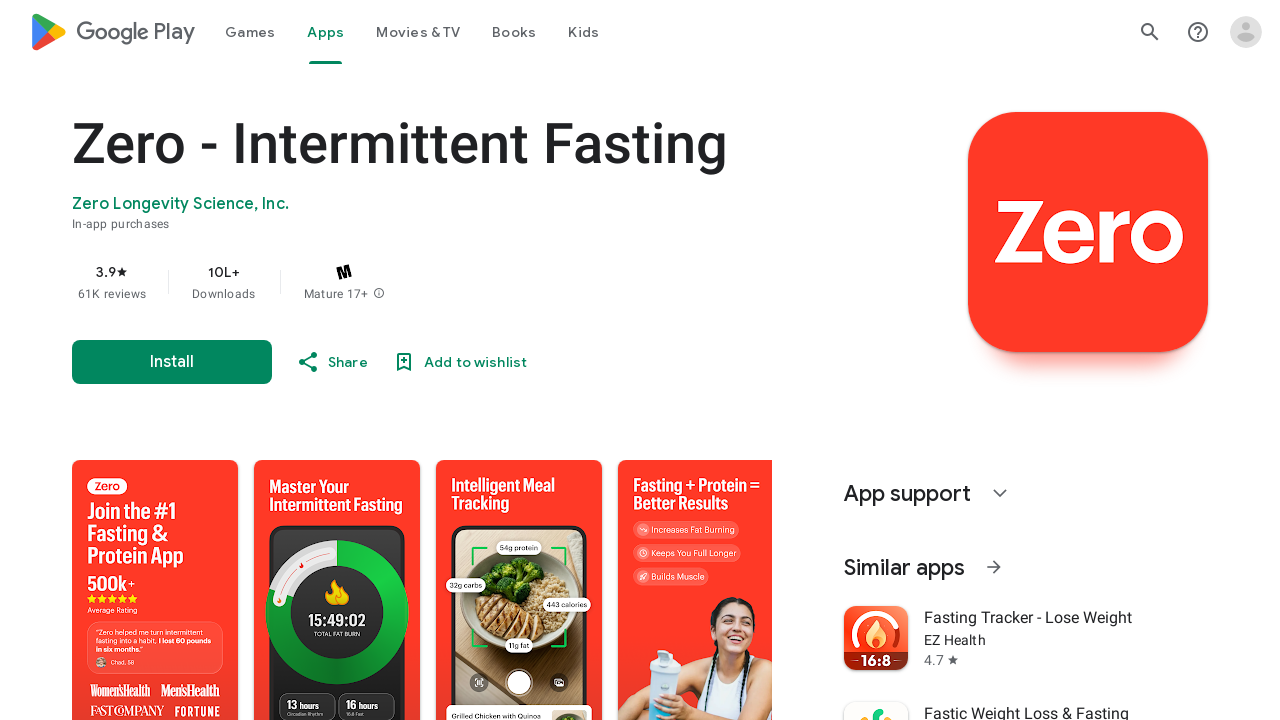

Page content loaded and heading element is visible
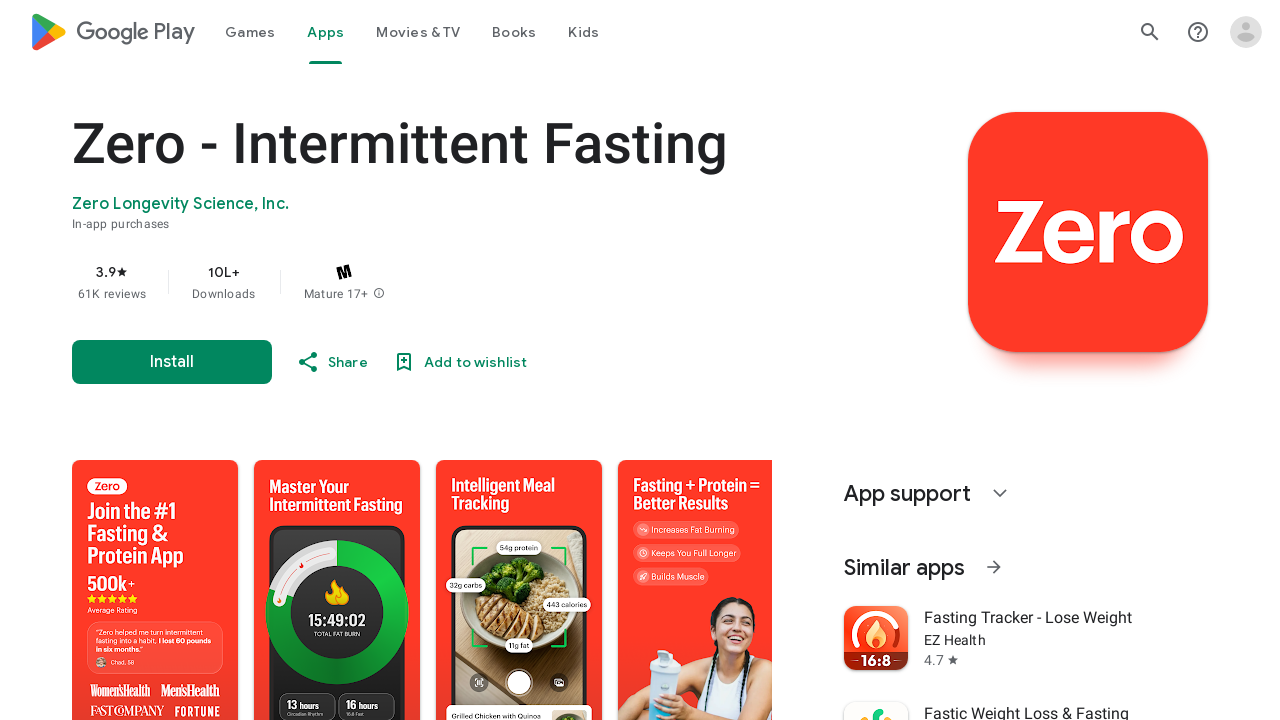

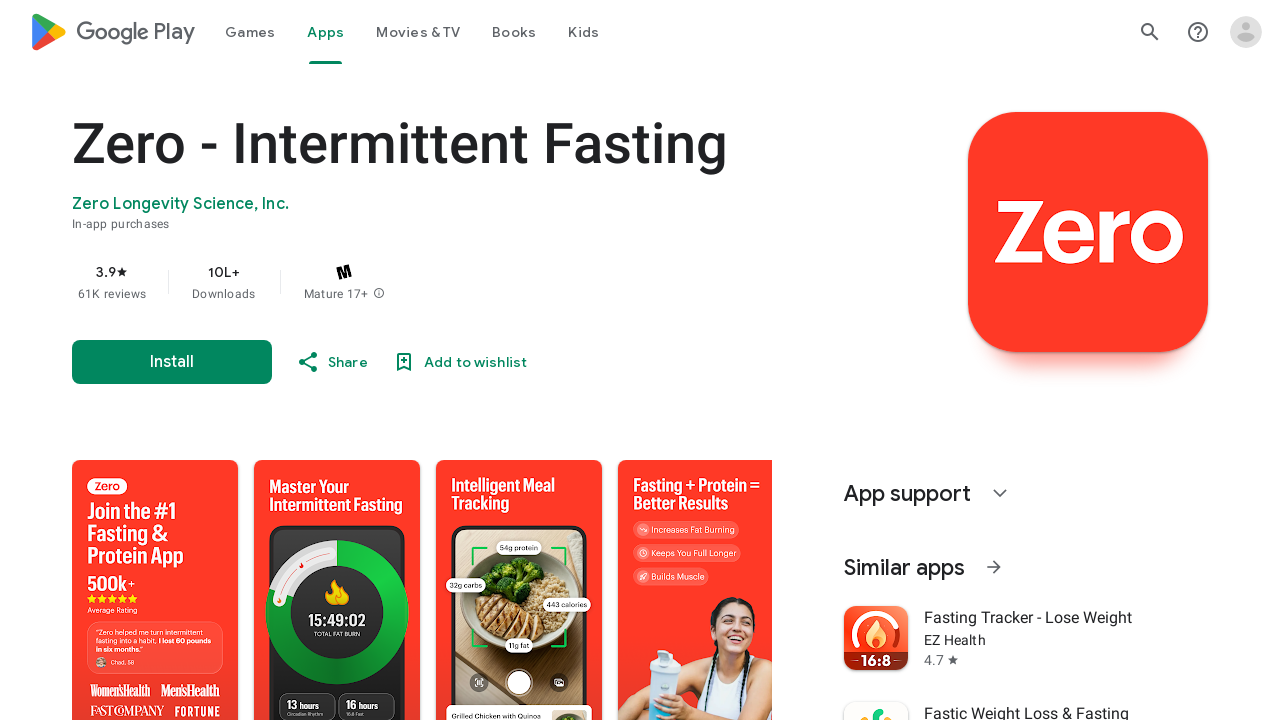